Tests adding a box dynamically with implicit wait functionality, verifying the box appears after clicking

Starting URL: https://www.selenium.dev/selenium/web/dynamic.html

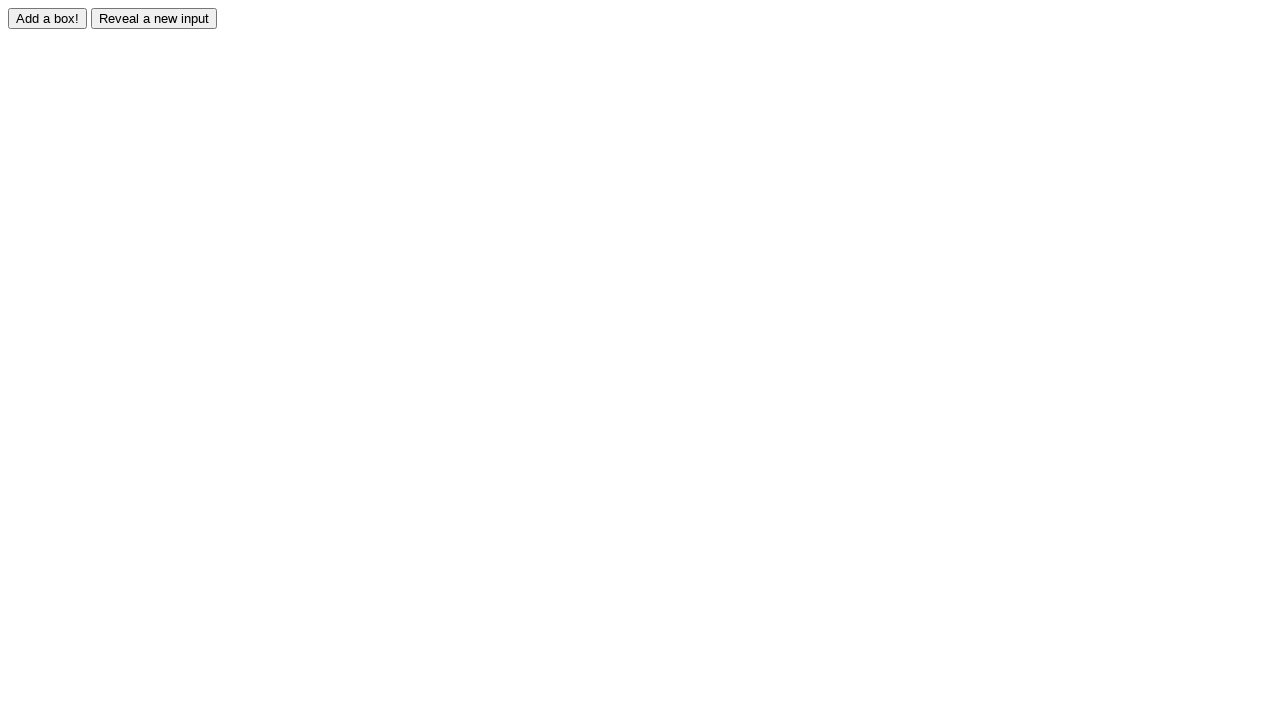

Clicked the adder button to dynamically add a box at (48, 18) on #adder
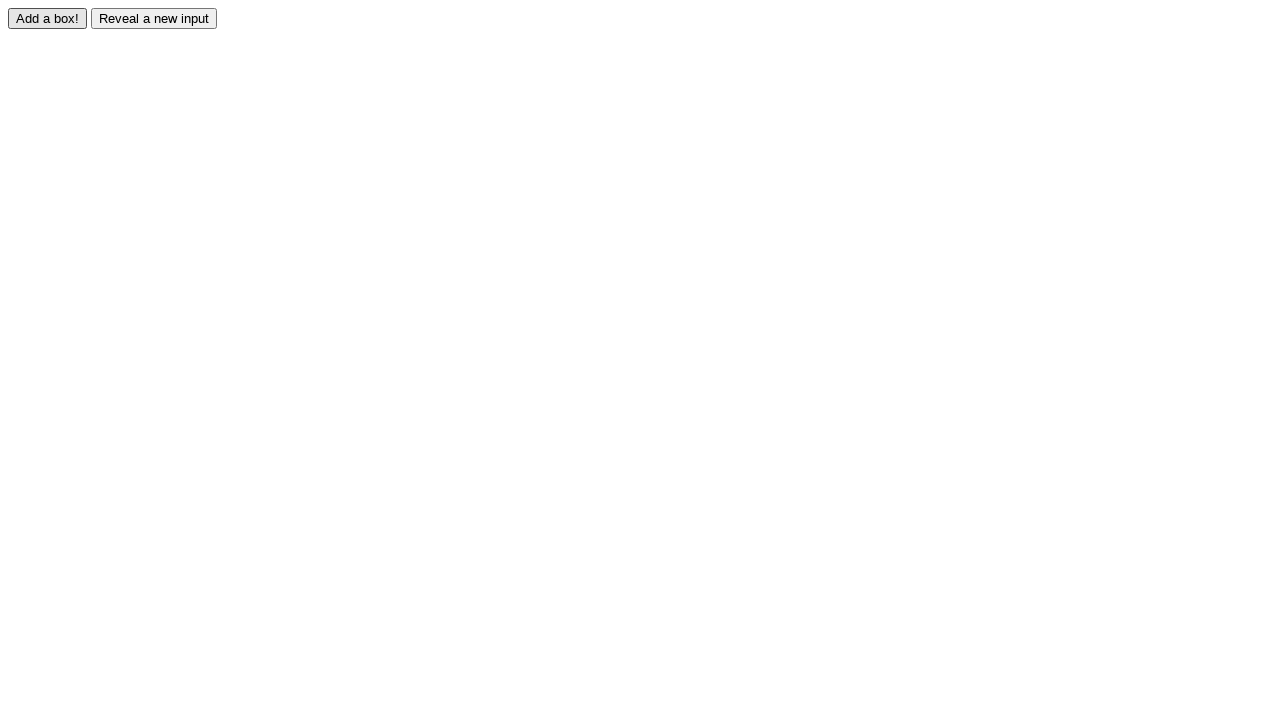

Waited for the new box element #box0 to appear and become visible
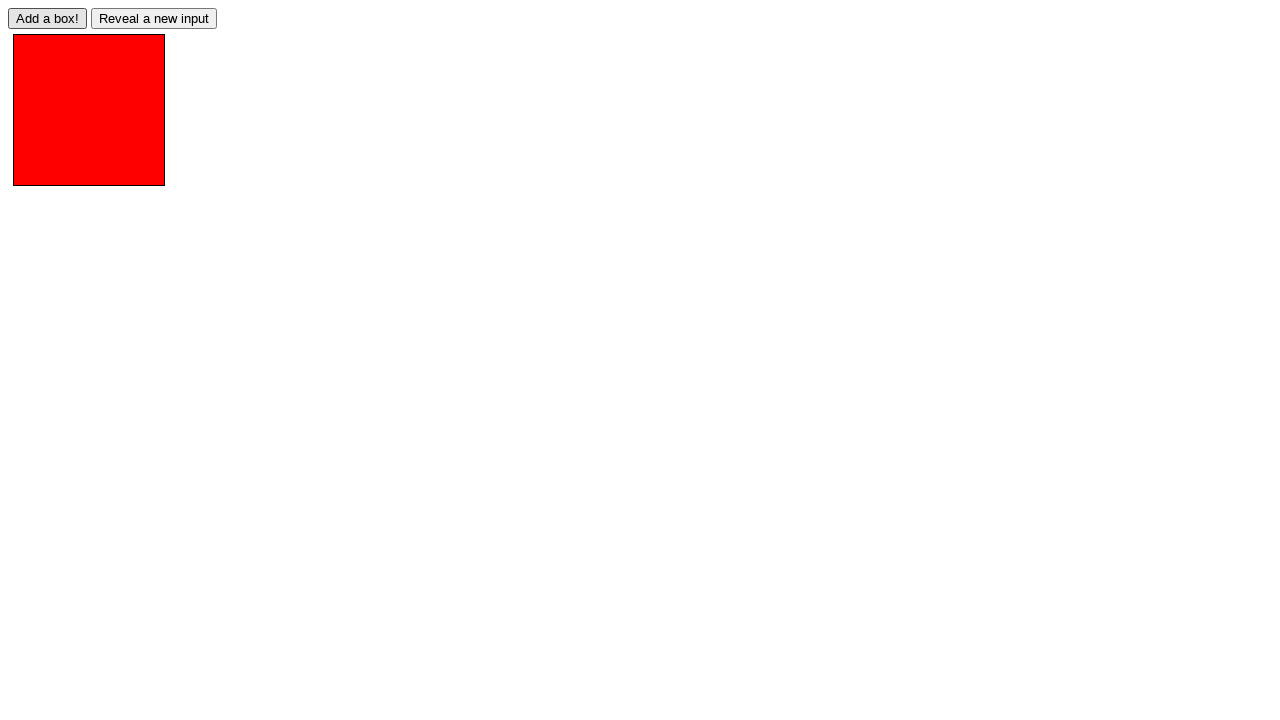

Verified that the box #box0 is displayed
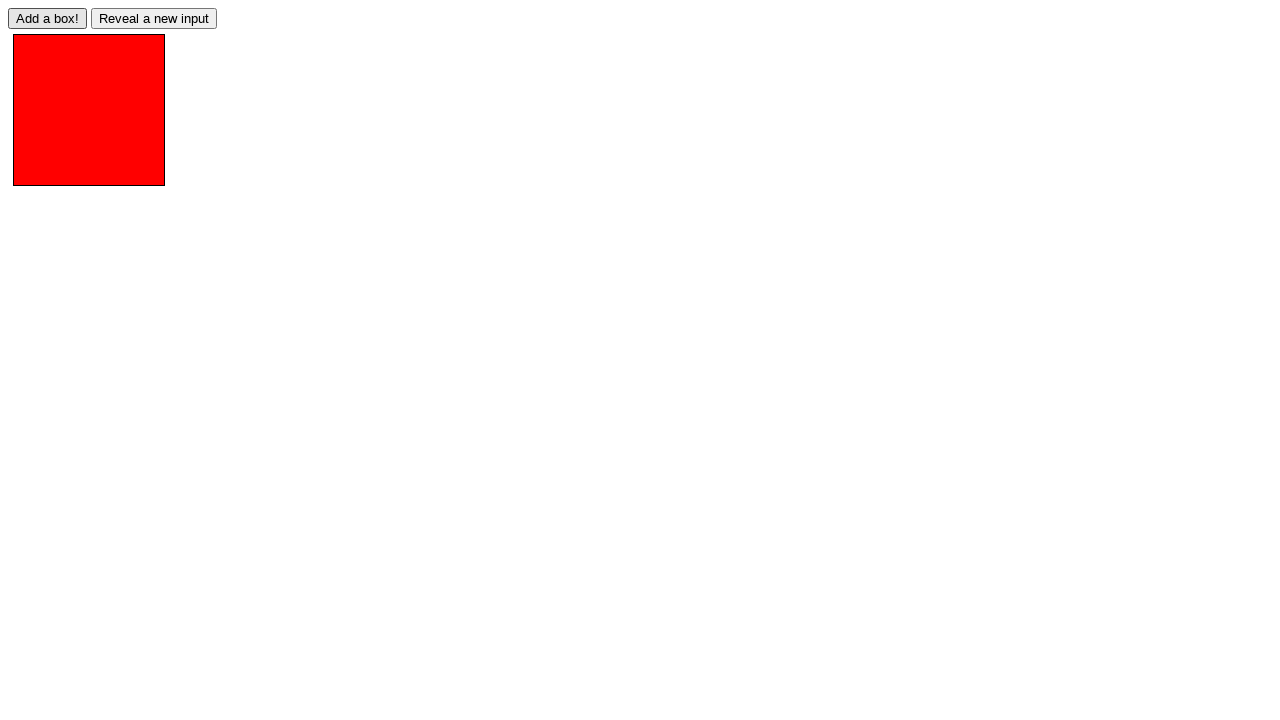

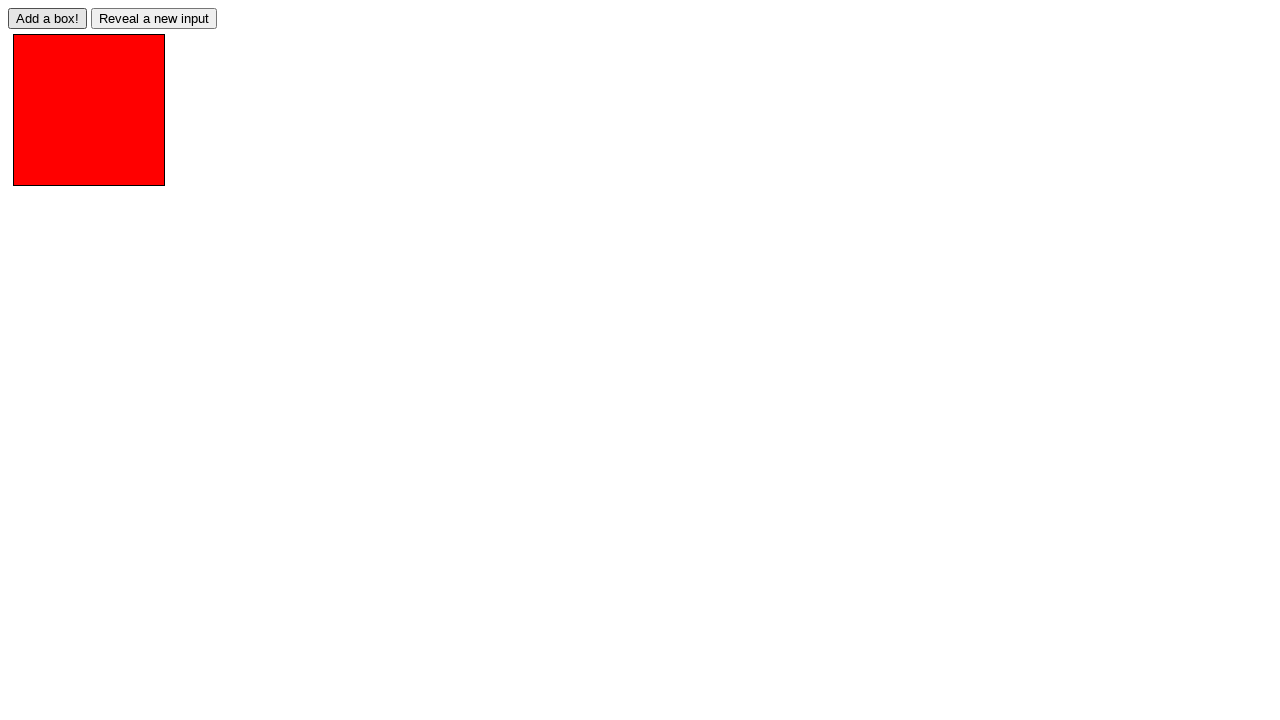